Tests GitHub's advanced search form by filling in search term, repository owner, date filter, and language selection, then submitting the form to perform a code search.

Starting URL: https://github.com/search/advanced

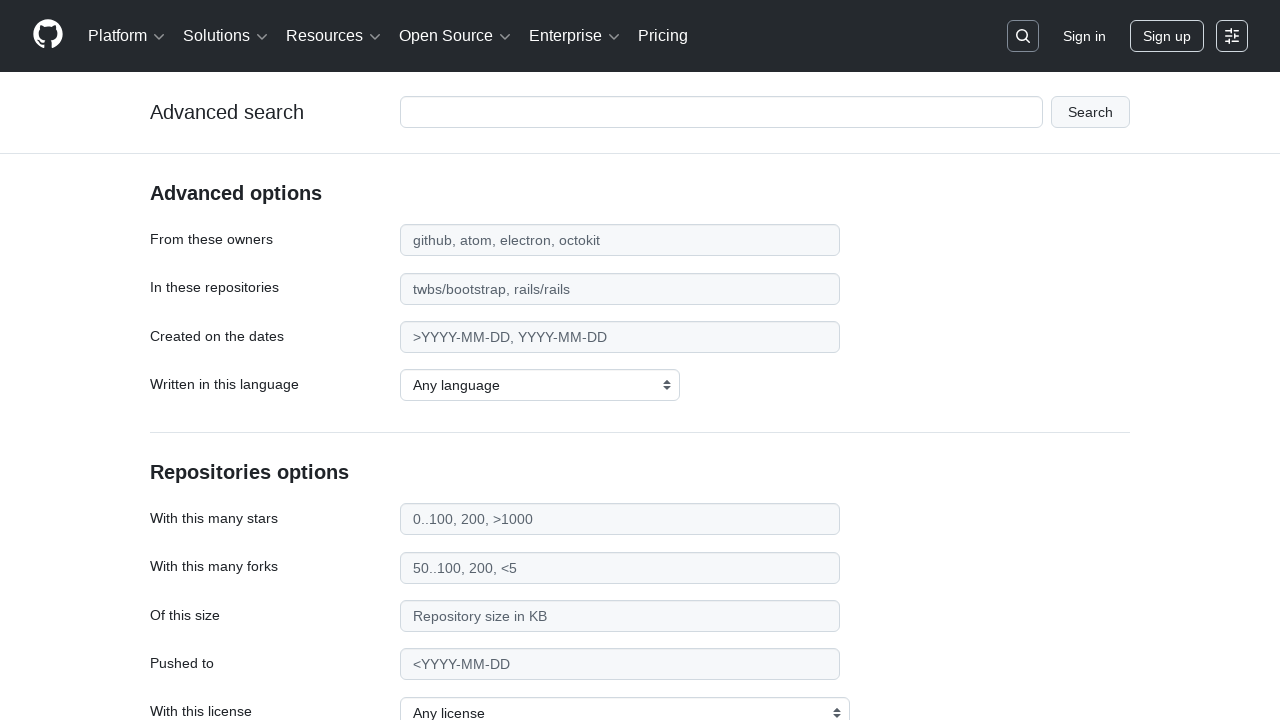

Filled search term field with 'apify-js' on #adv_code_search input.js-advanced-search-input
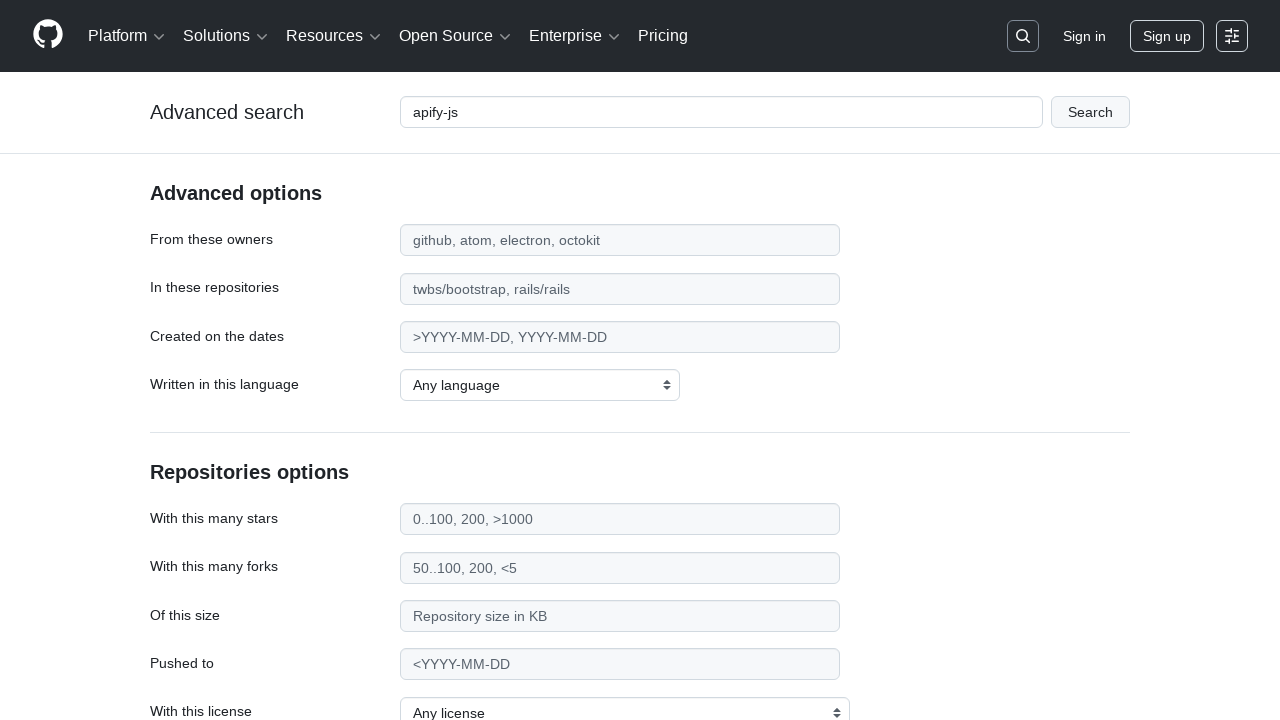

Filled repository owner field with 'apify' on #search_from
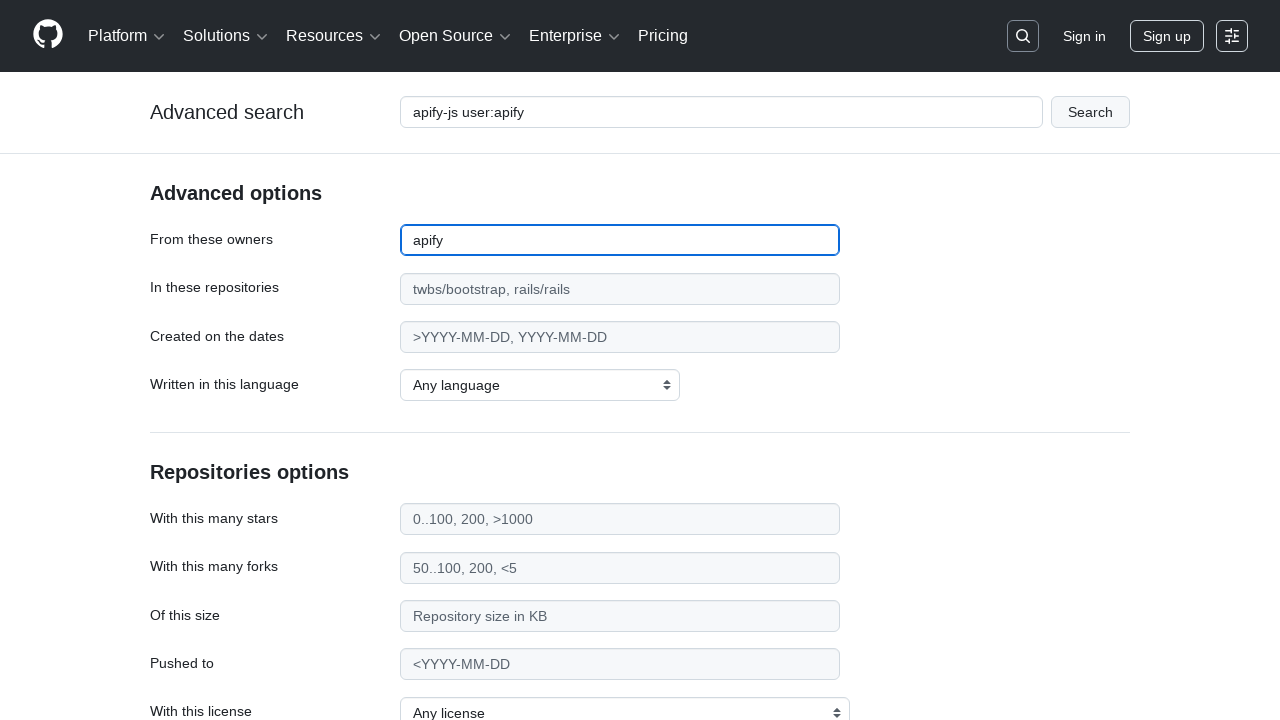

Filled date filter field with '>2015' on #search_date
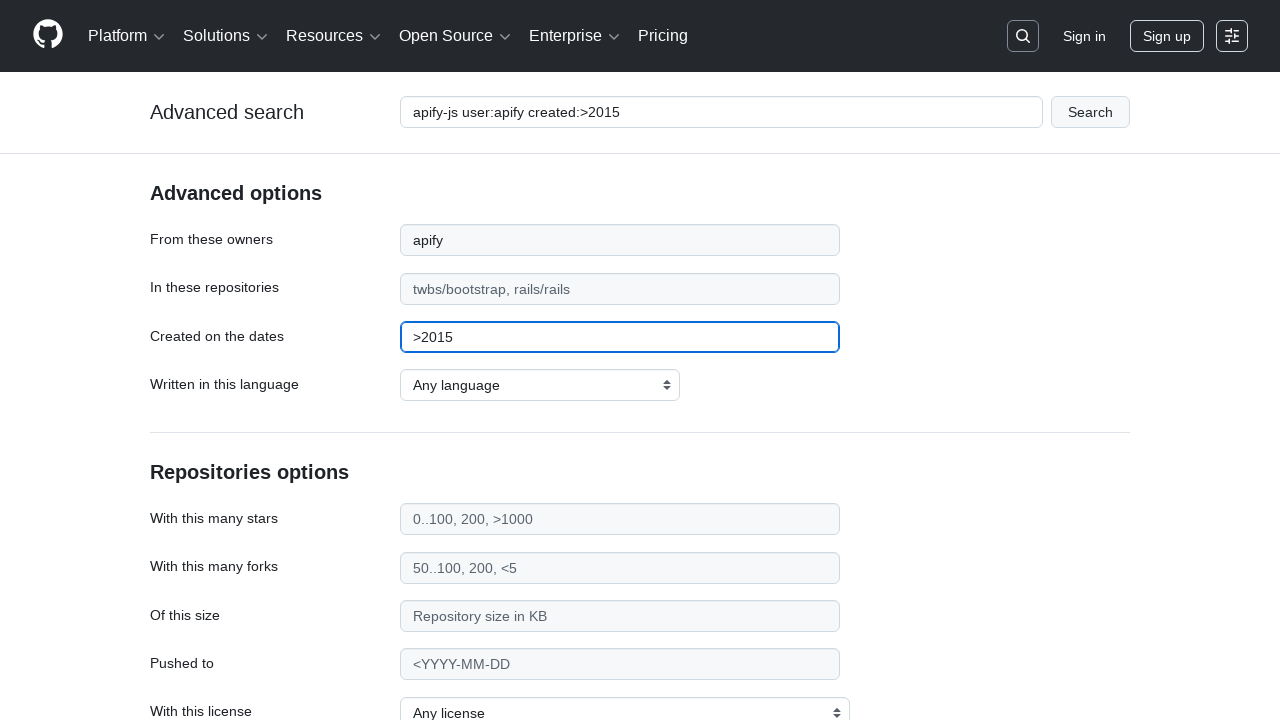

Selected JavaScript as the programming language on select#search_language
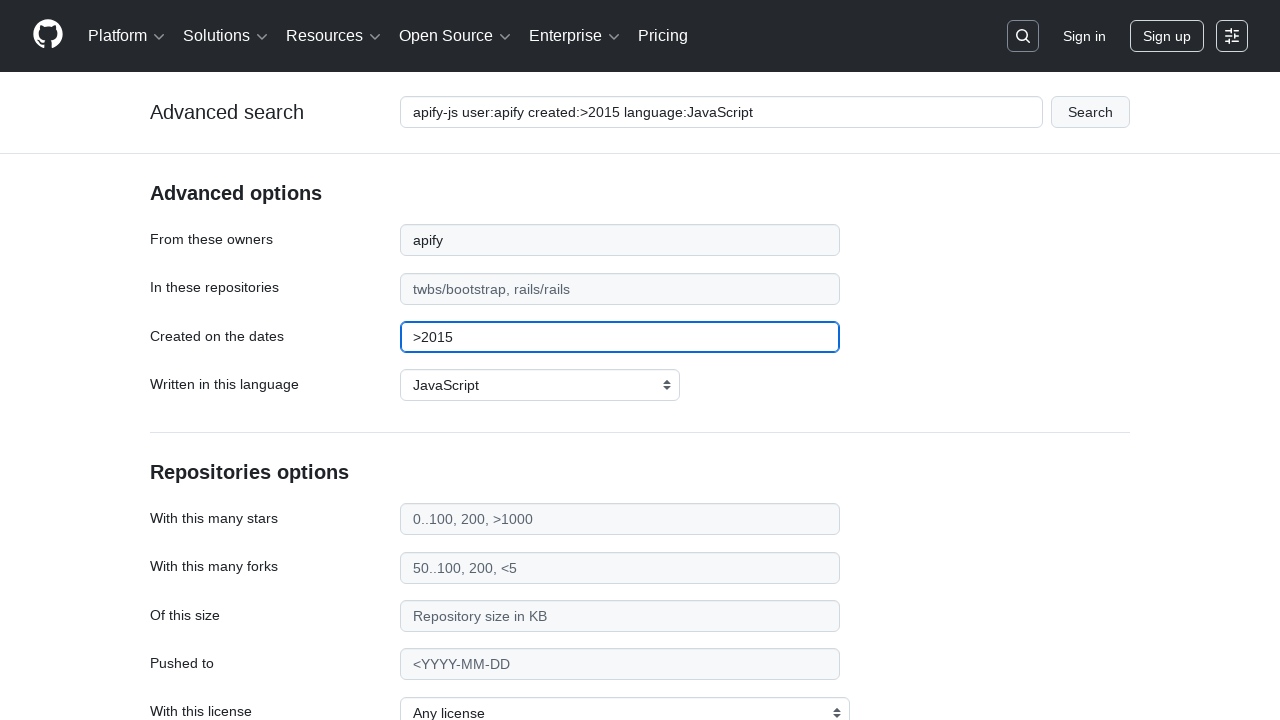

Clicked submit button to perform GitHub advanced code search at (1090, 112) on #adv_code_search button[type="submit"]
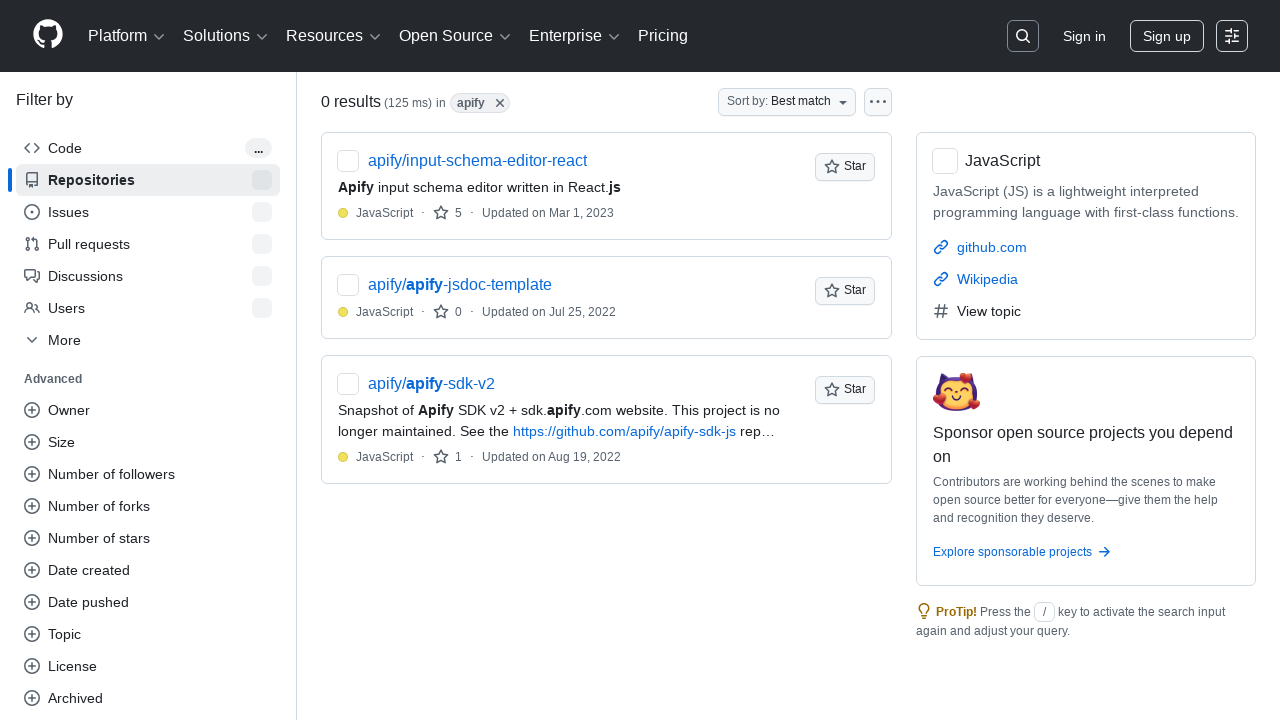

Search results page loaded and network requests completed
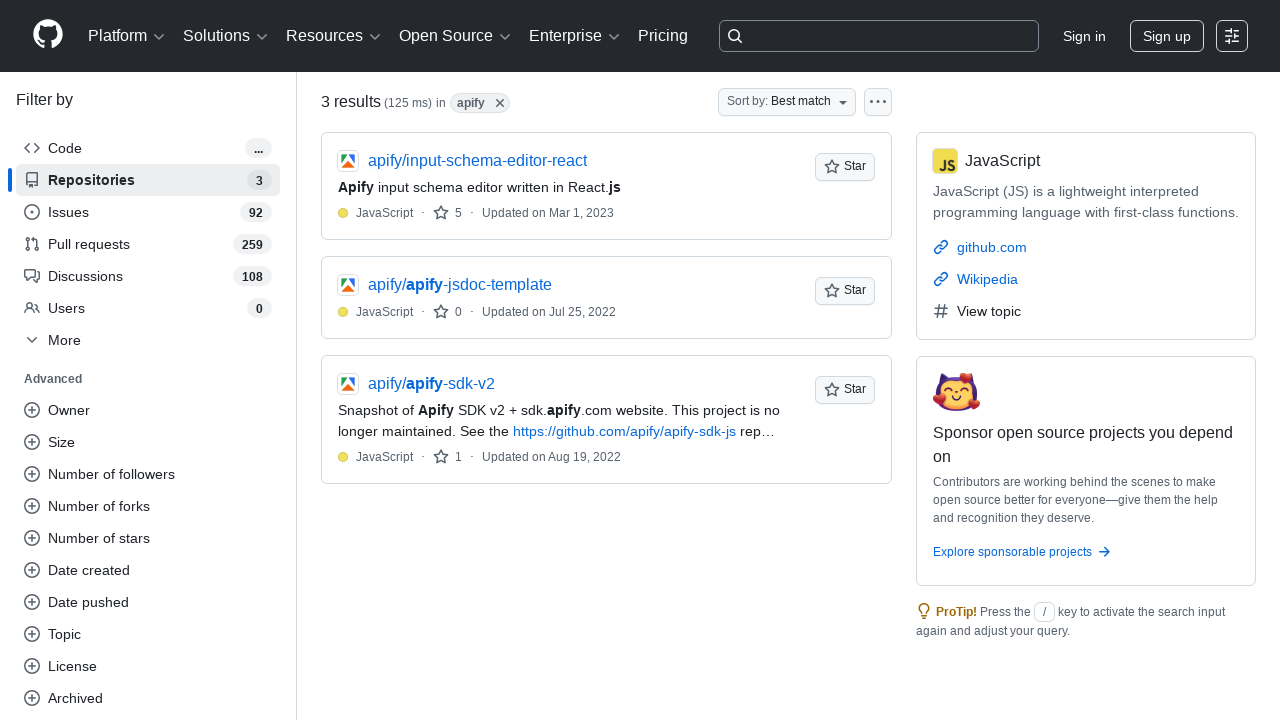

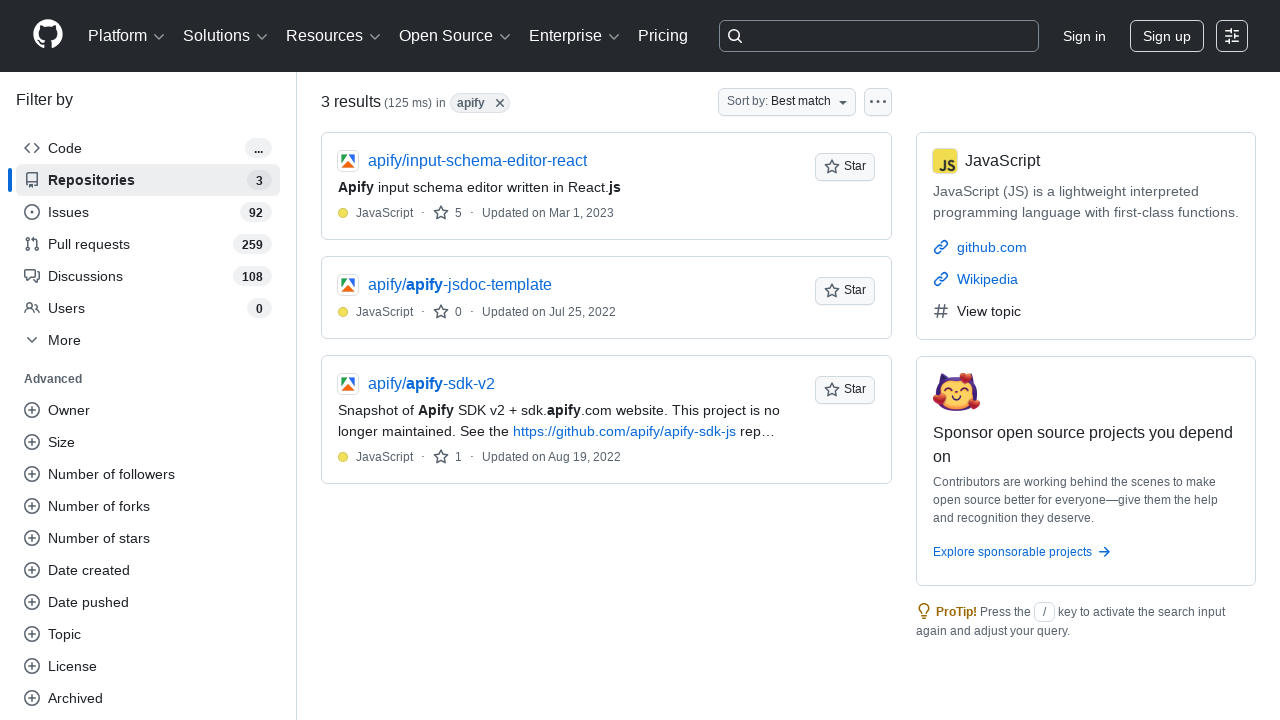